Navigates to the University of Sheffield homepage, scrolls down to the footer area, and verifies that the copyright text element is displayed.

Starting URL: https://www.sheffield.ac.uk/

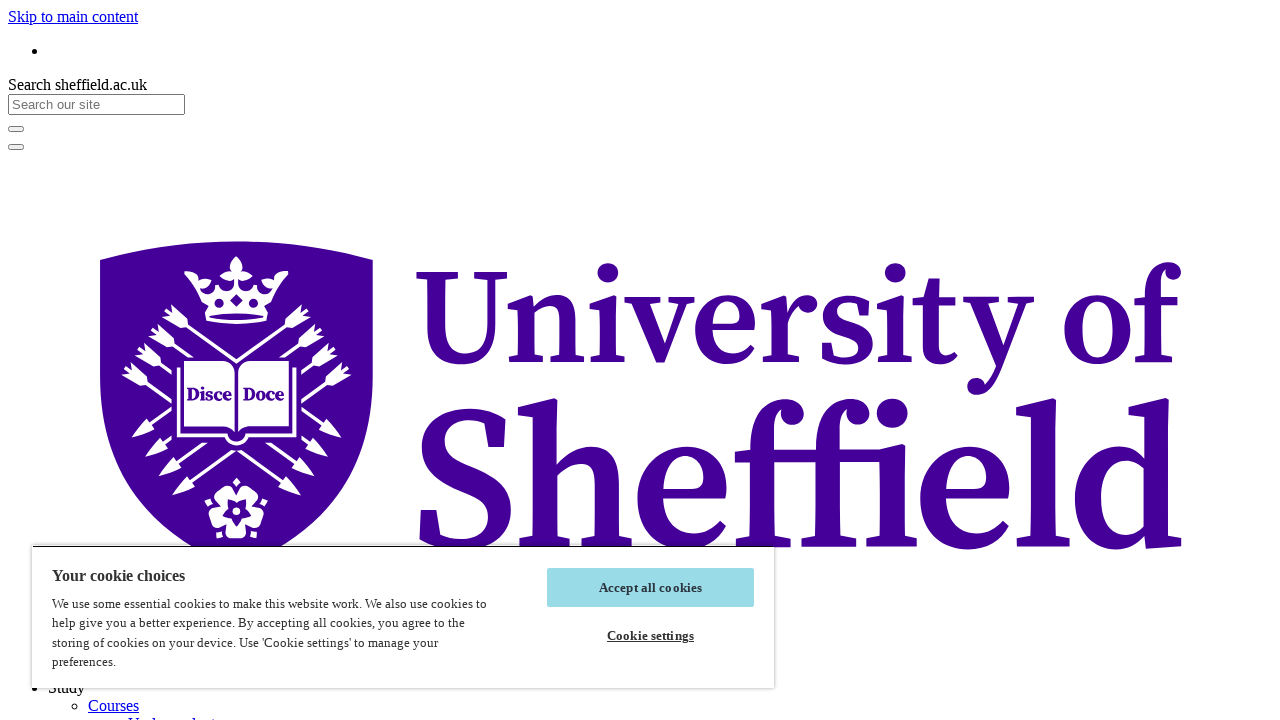

Scrolled down 6000 pixels to footer area
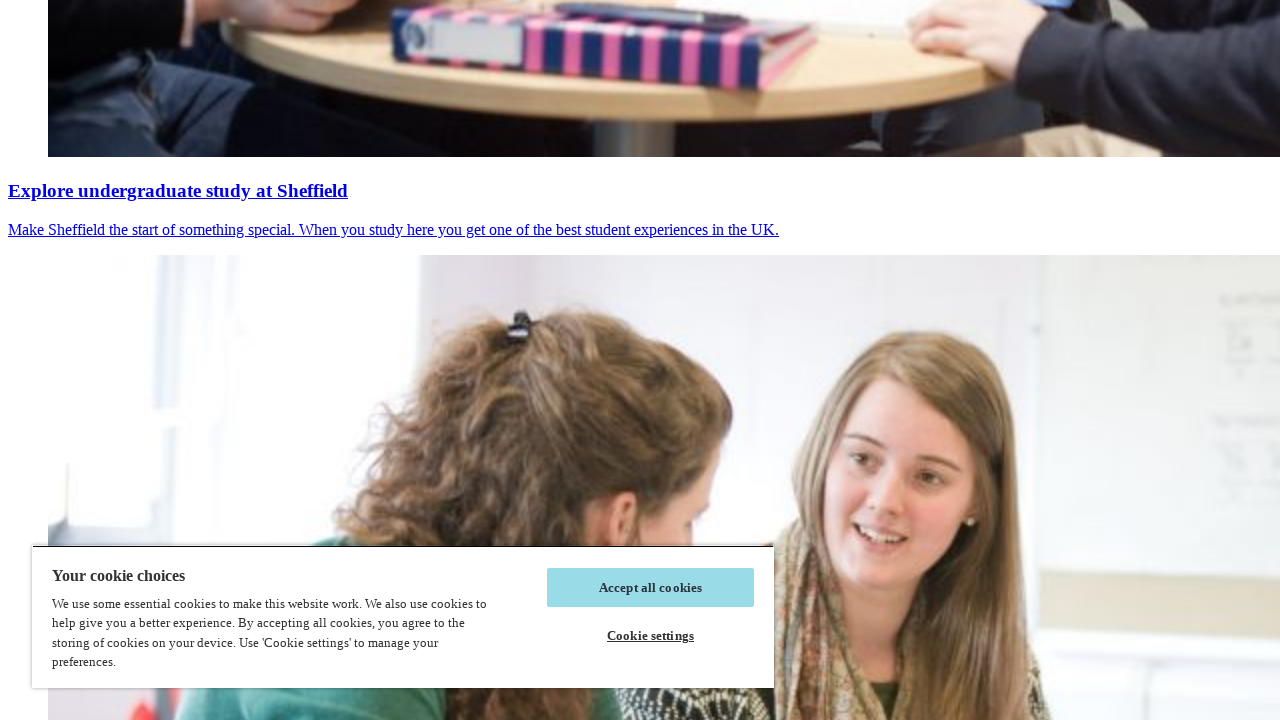

Copyright element in footer became visible
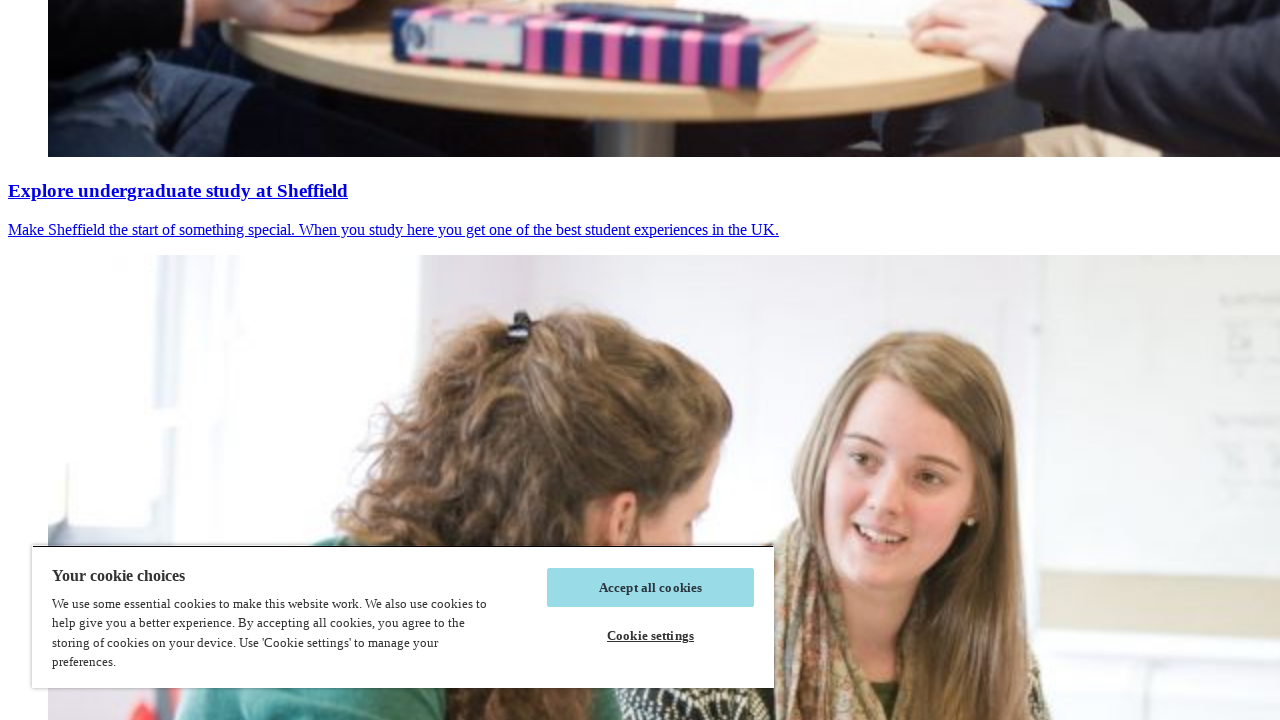

Verified copyright element is displayed
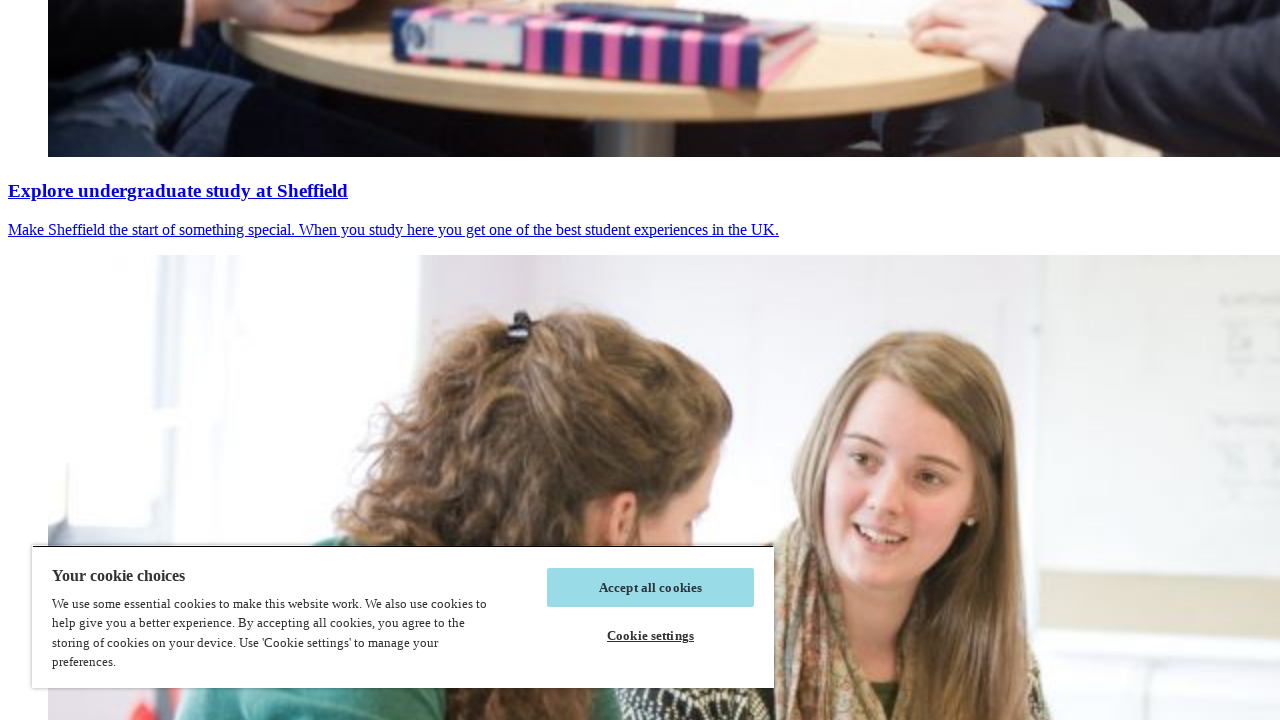

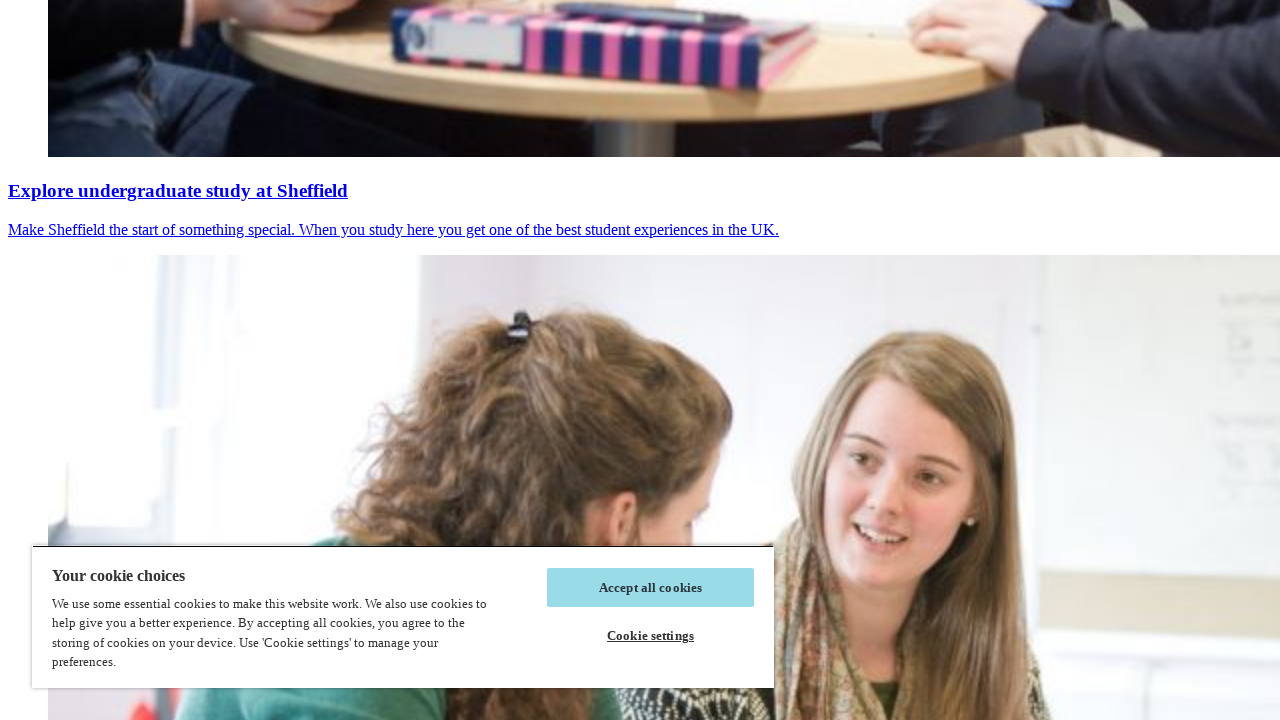